Tests mouse hover functionality by navigating to a course content page and hovering over the "Courses" menu element to trigger a dropdown or submenu display.

Starting URL: http://greenstech.in/selenium-course-content.html

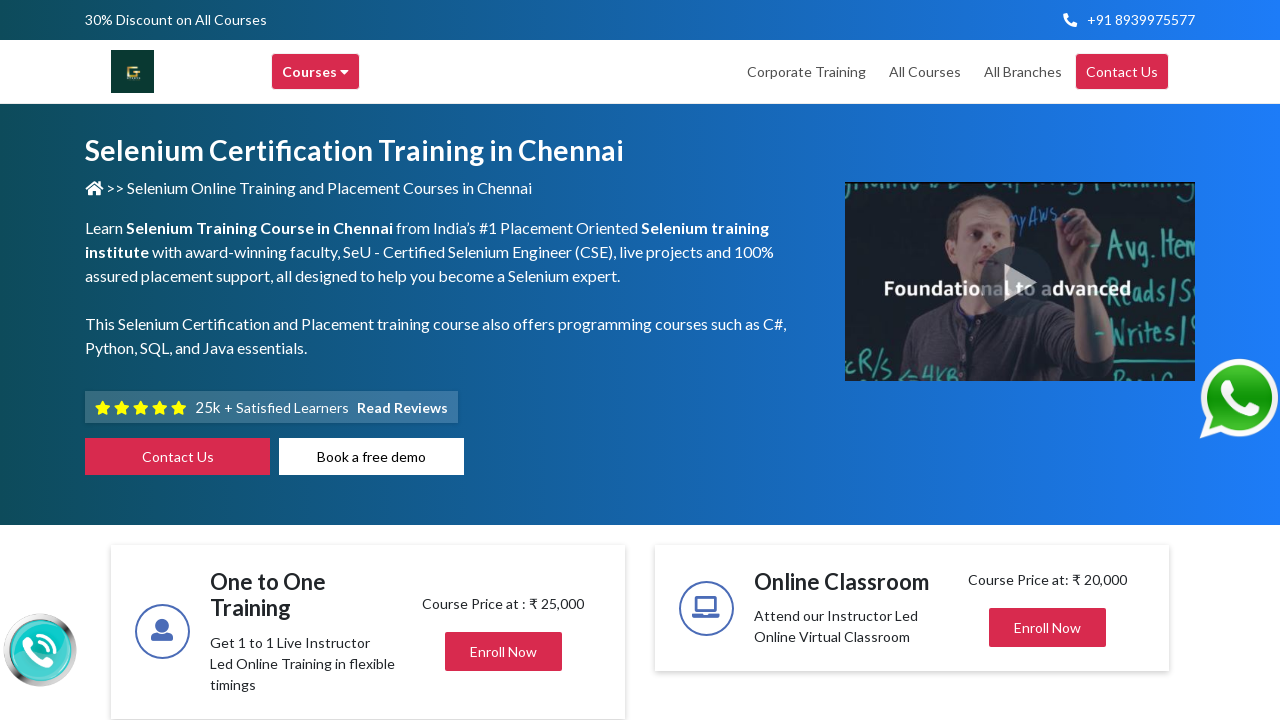

Waited for Courses menu element to be visible
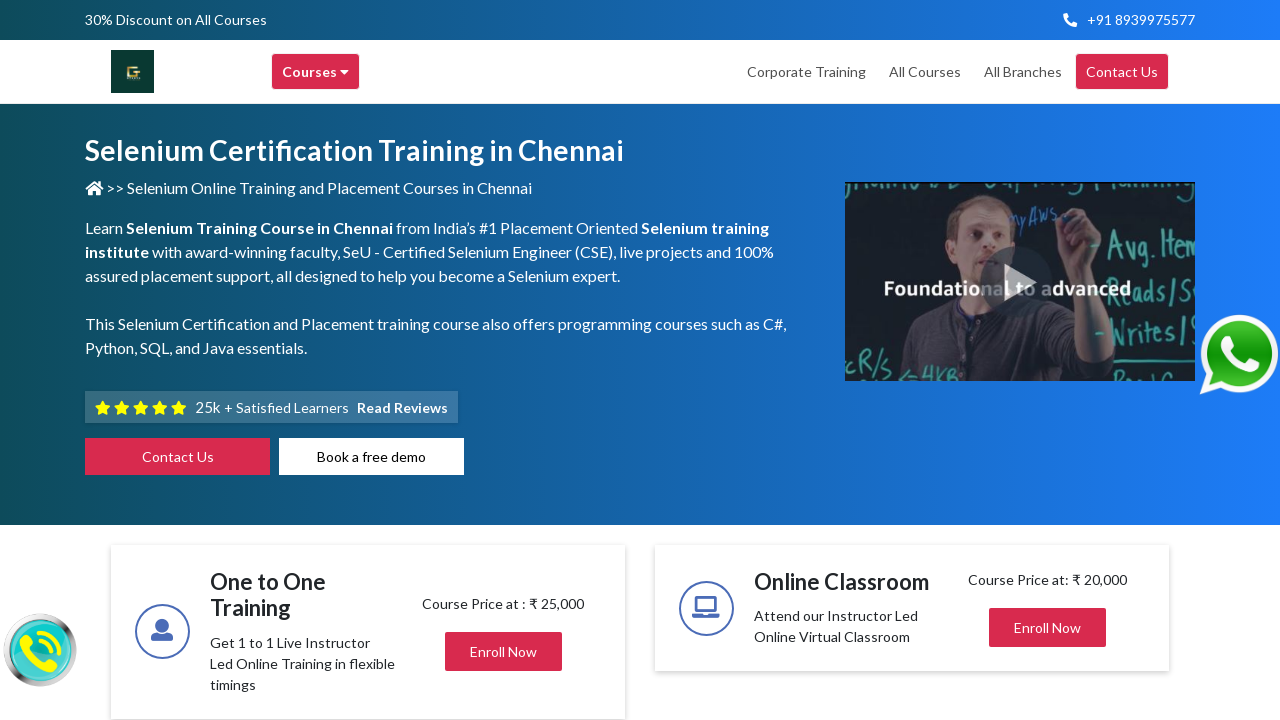

Hovered over Courses menu to trigger dropdown at (316, 72) on xpath=//div[@title='Courses']
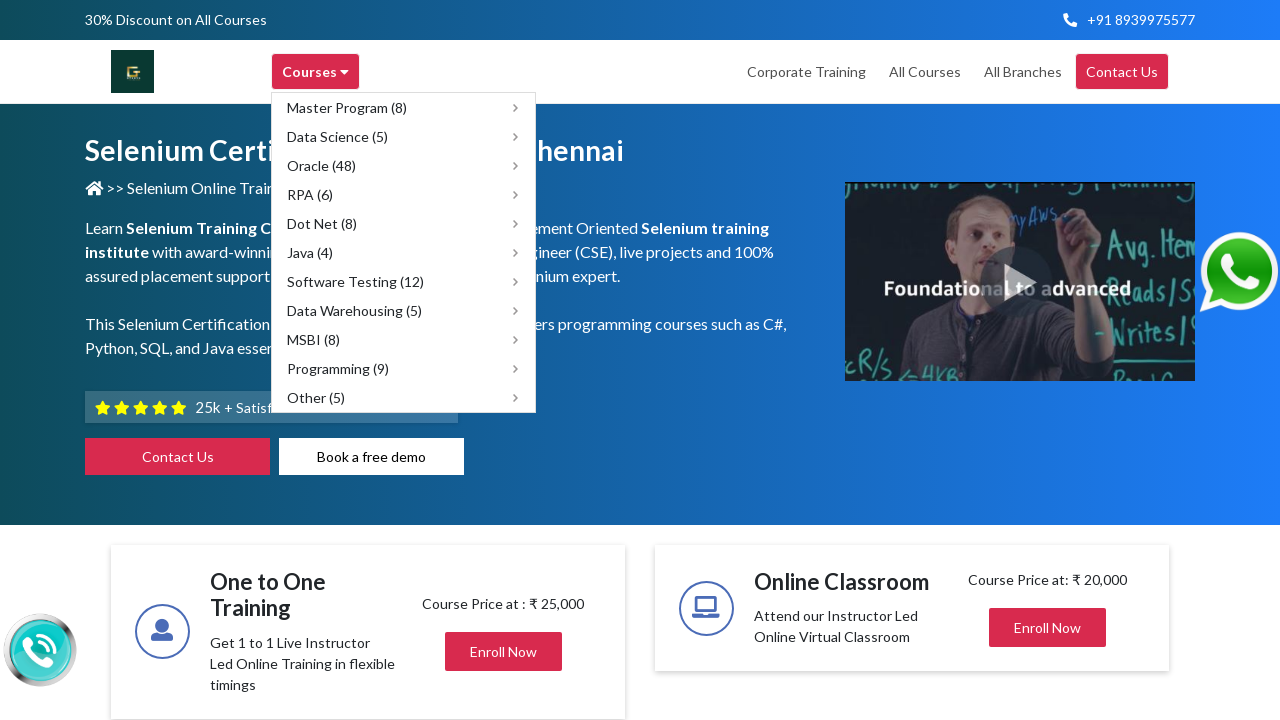

Waited 1 second to observe hover effect and dropdown appearance
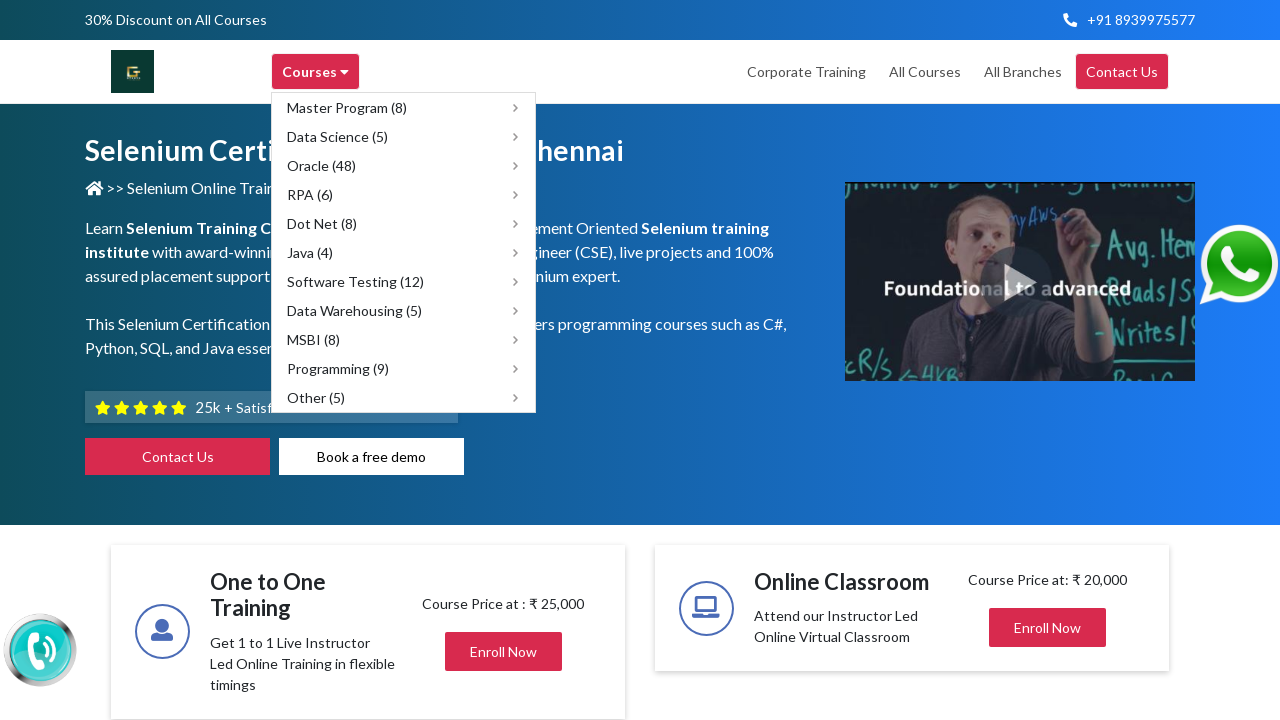

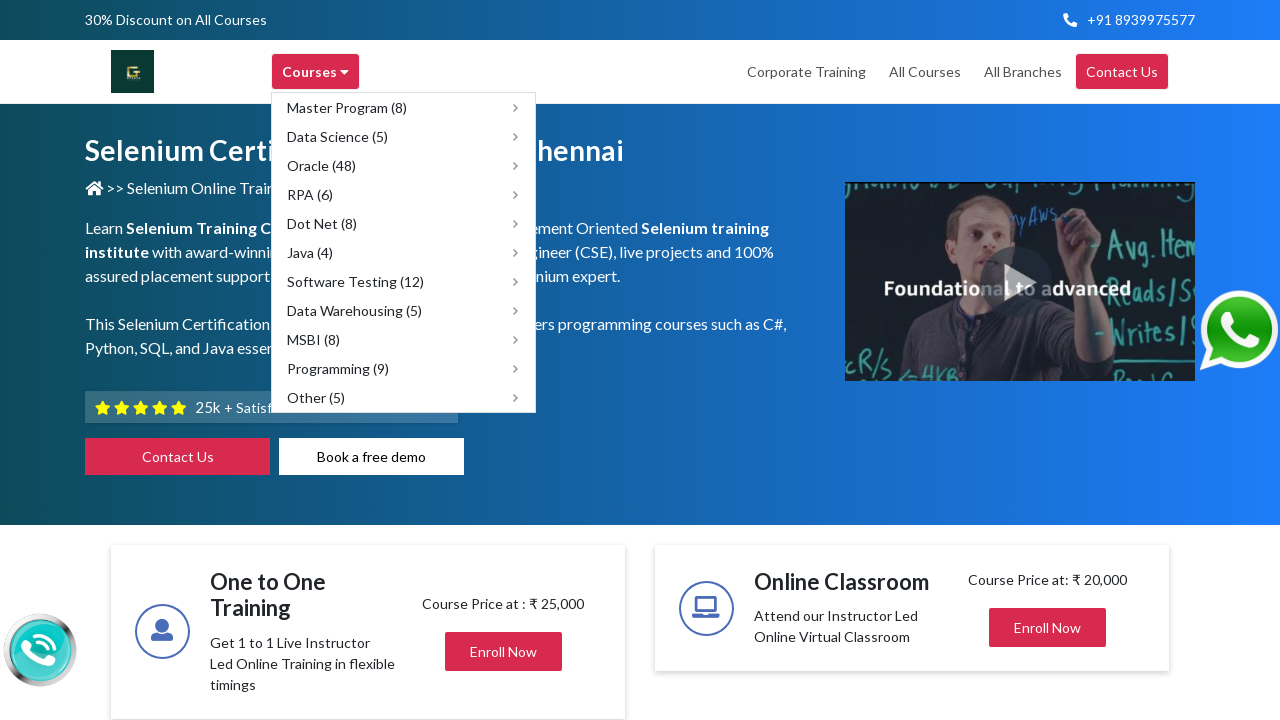